Tests dynamic element removal by clicking the Remove button and verifying that a checkbox disappears from the page

Starting URL: https://the-internet.herokuapp.com/dynamic_controls

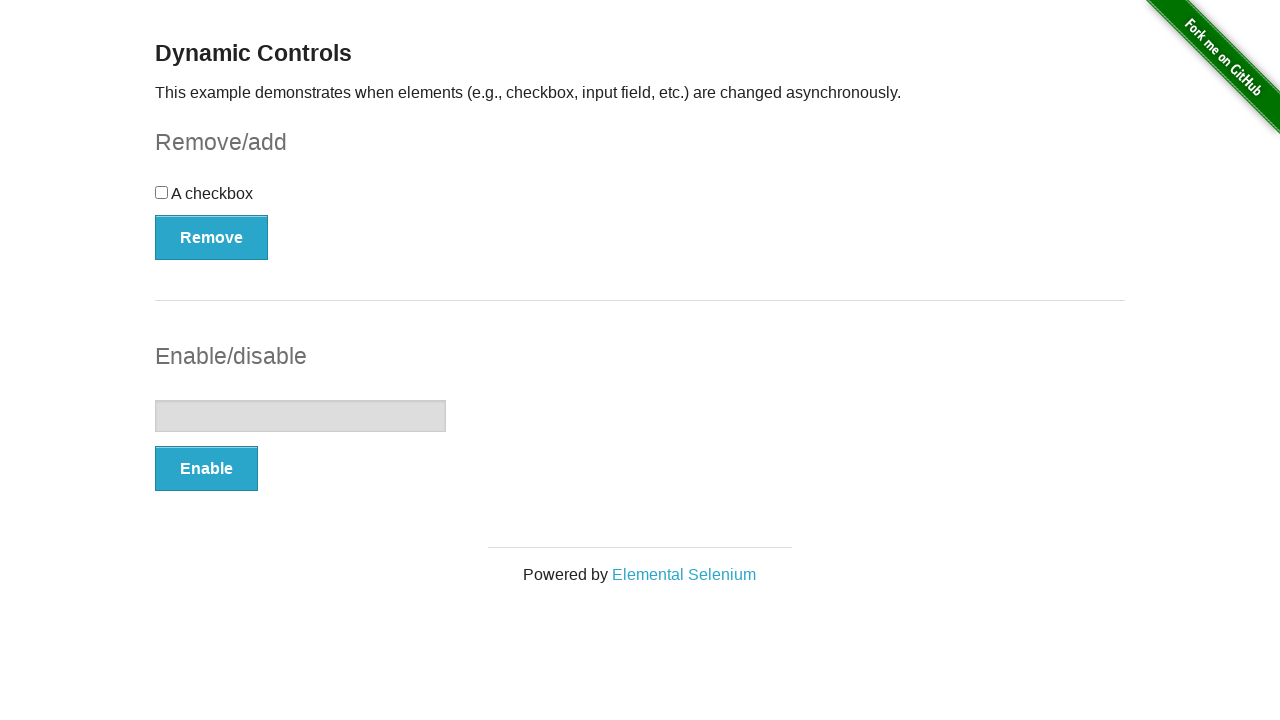

Clicked the Remove button to remove the checkbox at (212, 237) on xpath=(//*[@*='button'])[1]
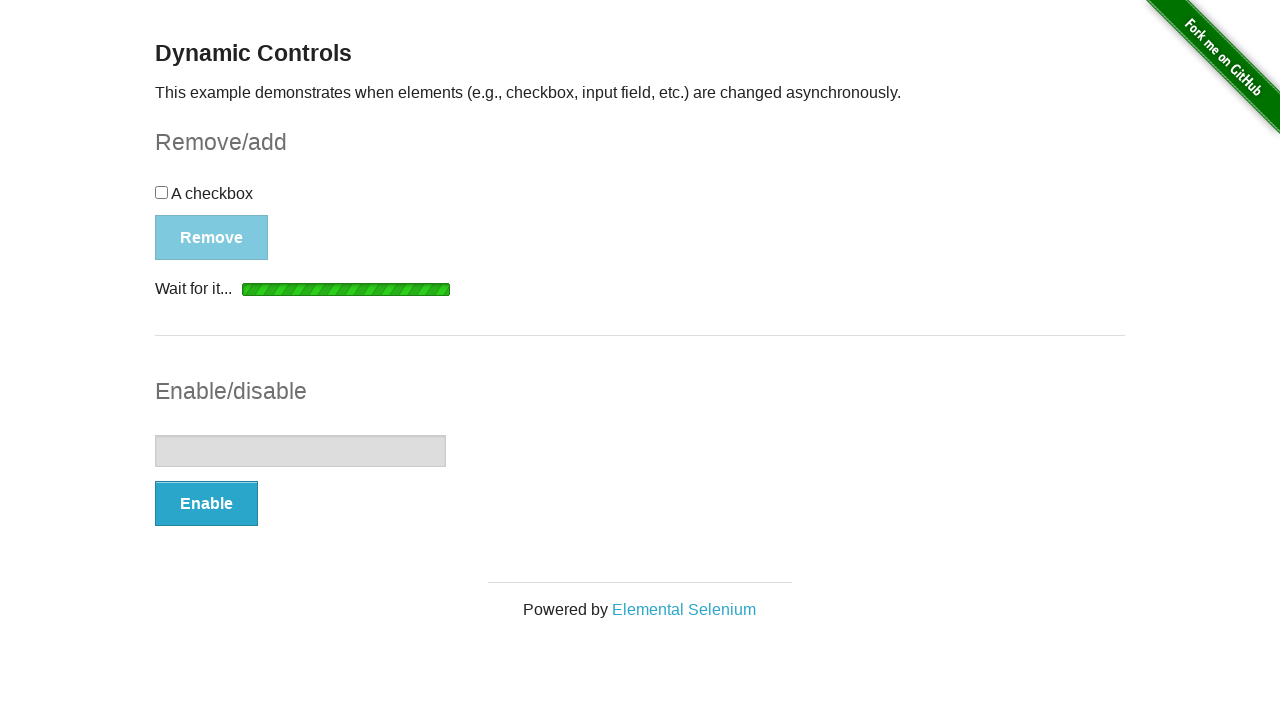

Waited for 'It's gone!' message to appear, confirming checkbox removal
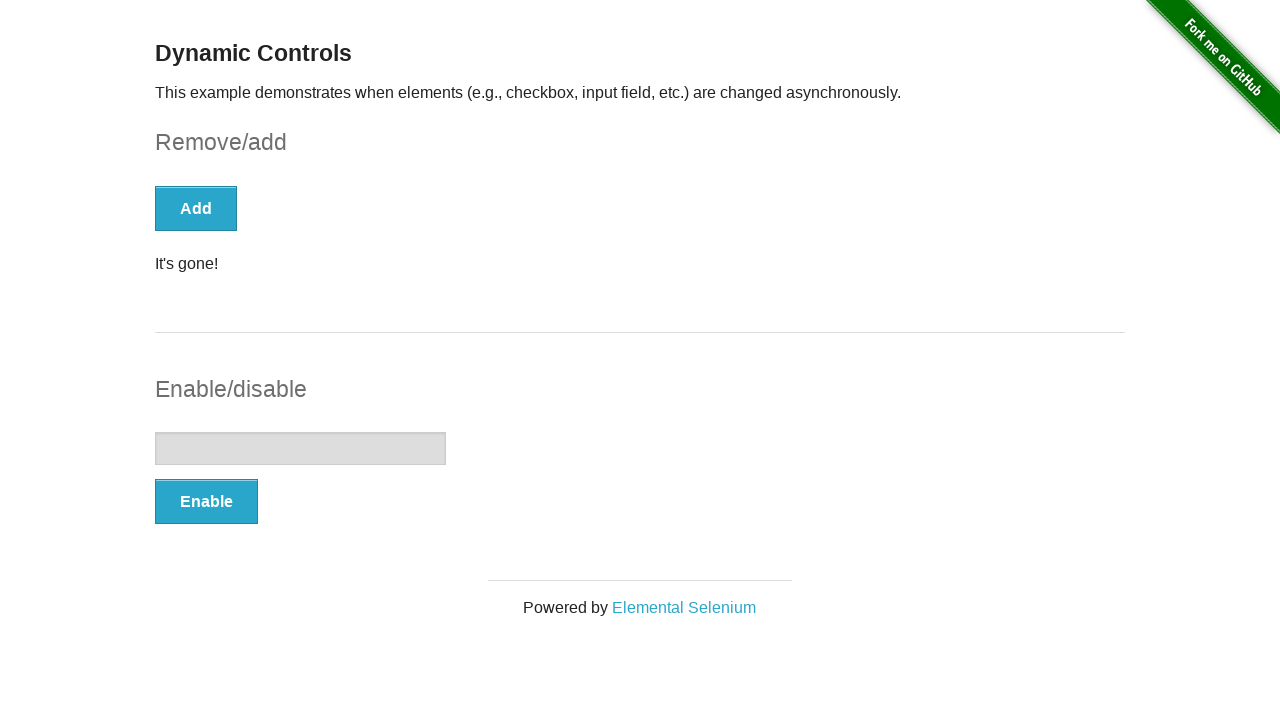

Verified that the checkbox is no longer present on the page
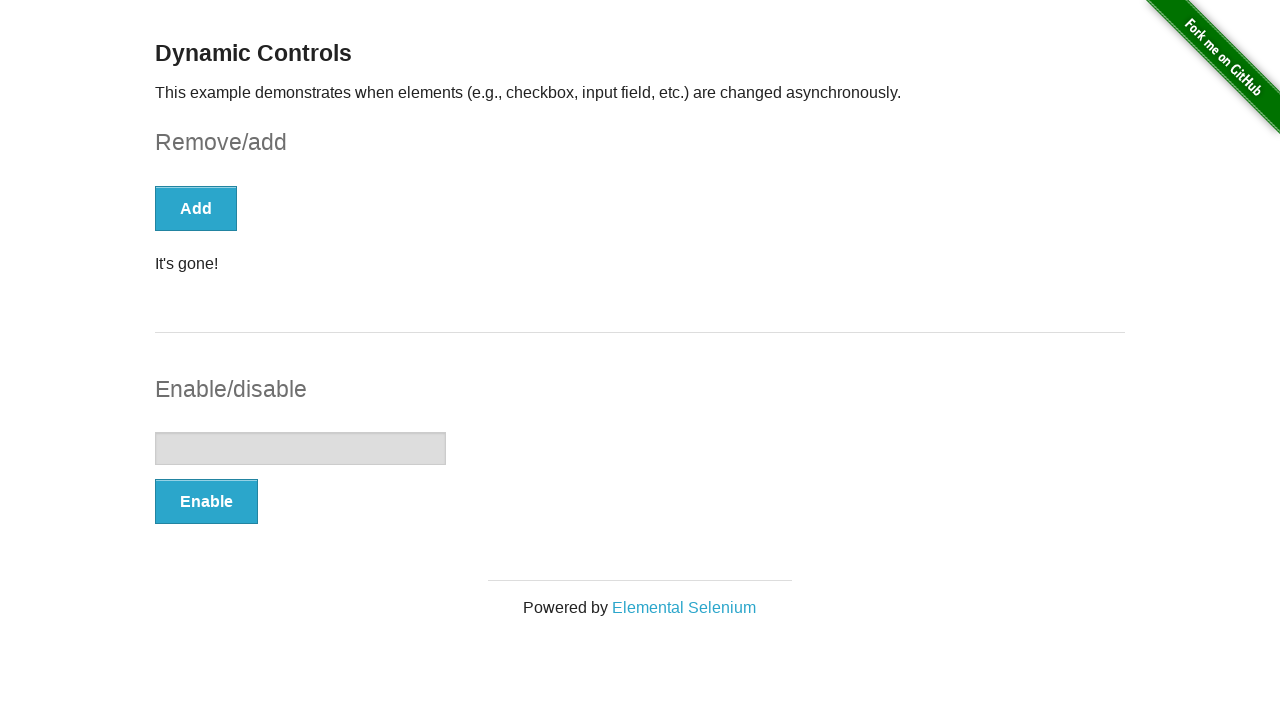

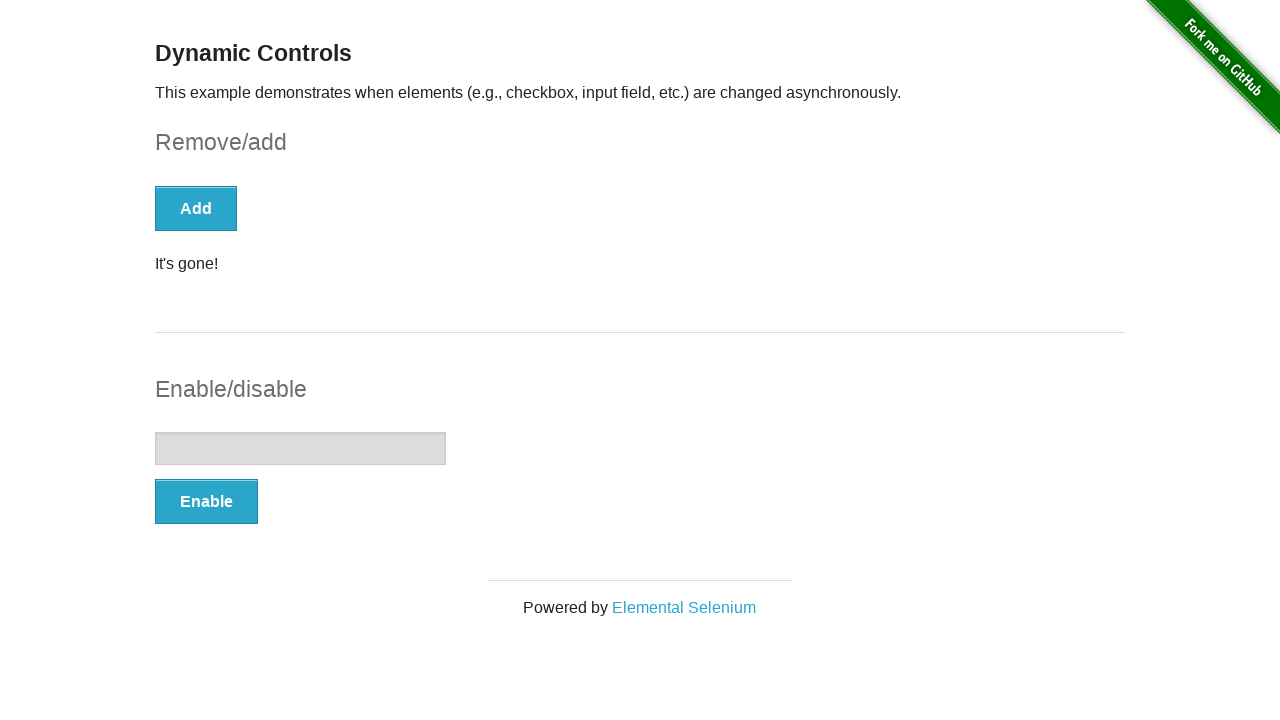